Tests the BSN SSP draw results search functionality by entering an IC number and checking if results are displayed correctly

Starting URL: https://www.bsn.com.my/page/bsn-ssp-draw-results?lang=ms-MY

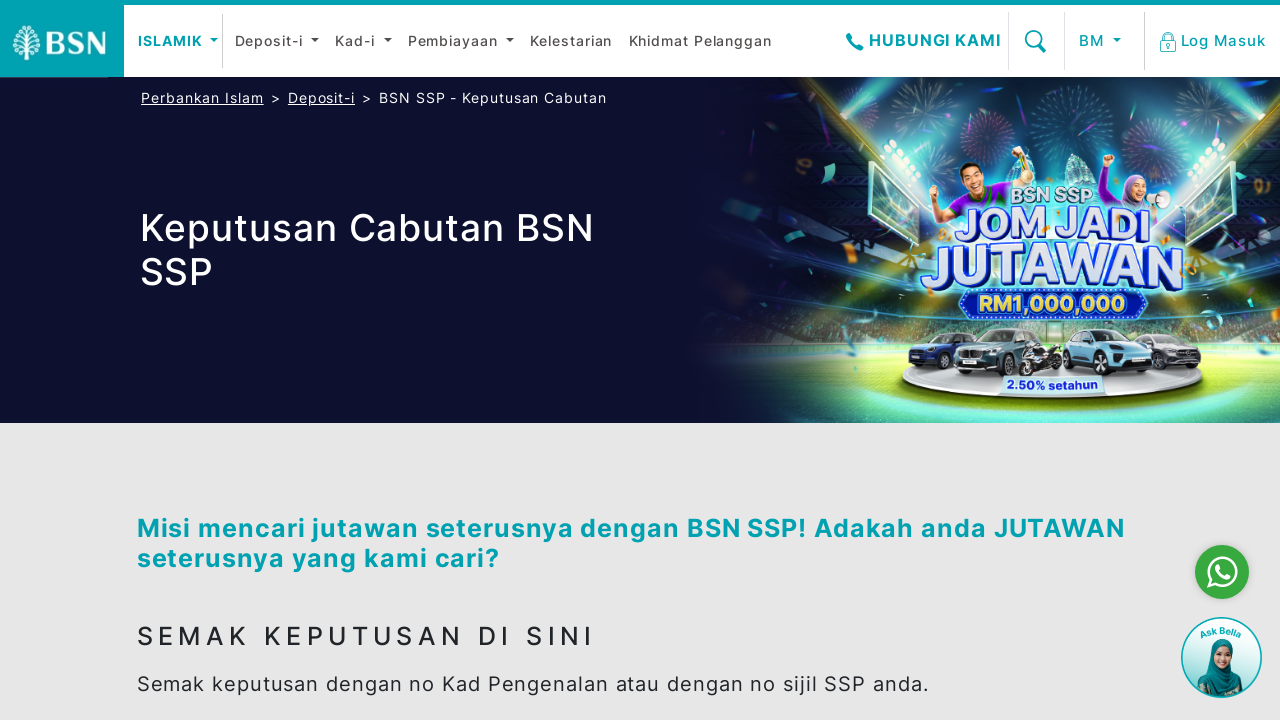

Set extra HTTP headers for language preference
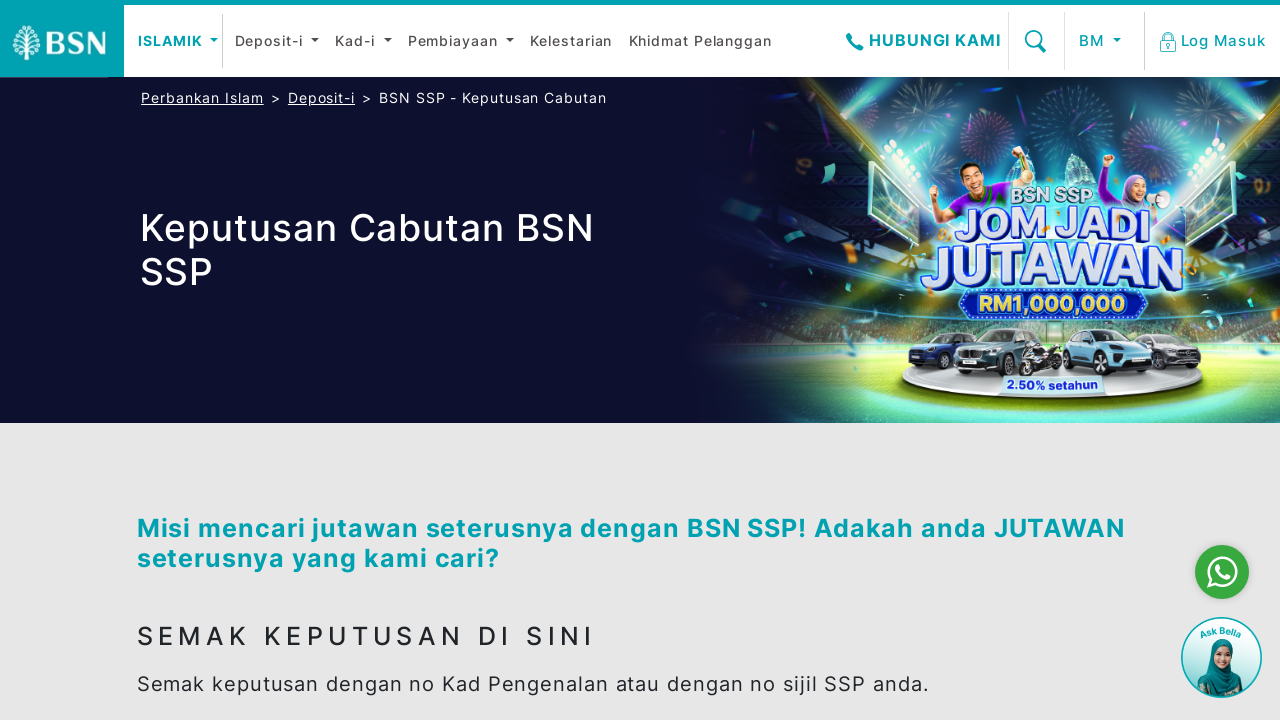

Scrolled to BSN SSP search section
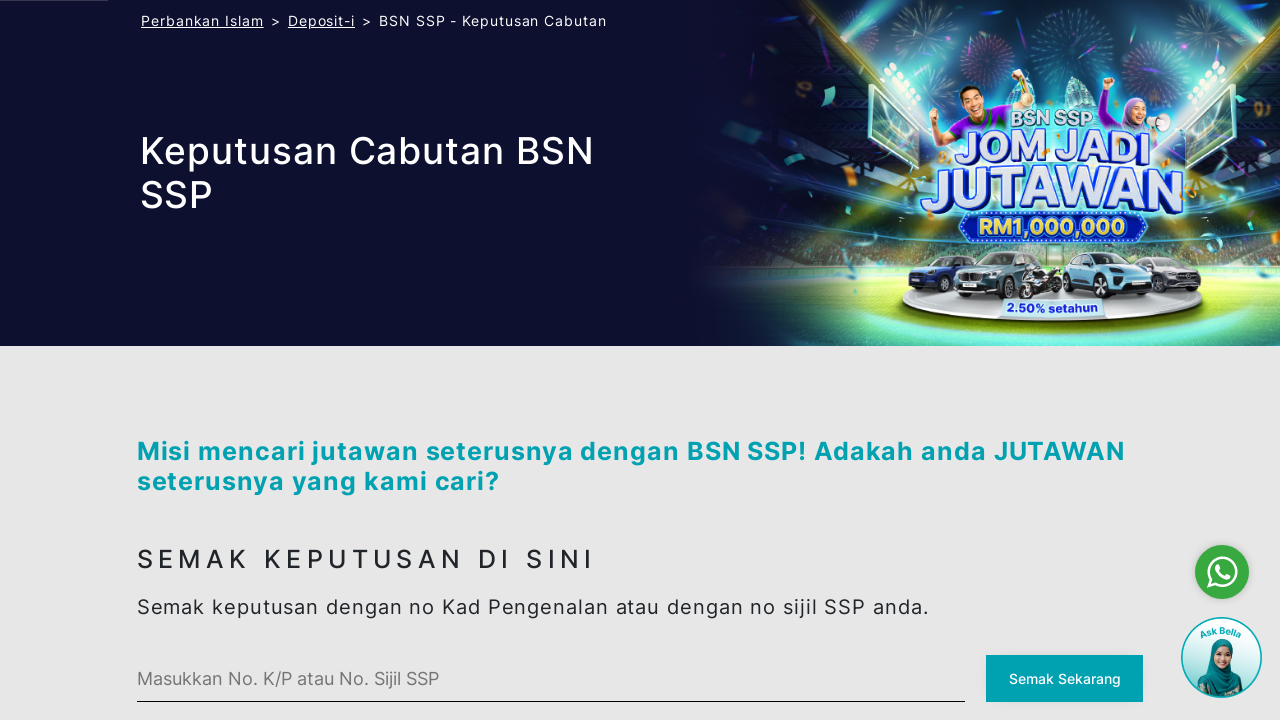

Search input element is available
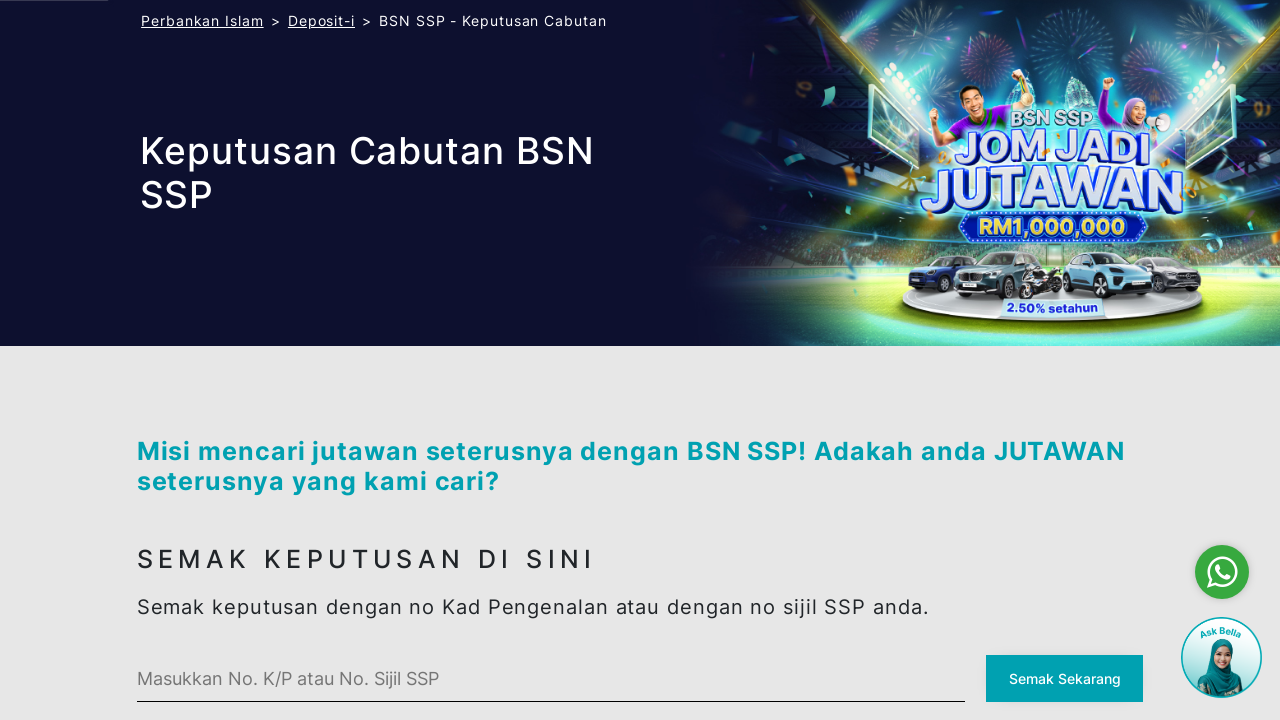

Entered IC number '850615085432' in search field on #ssp-search .bsn-custom-input
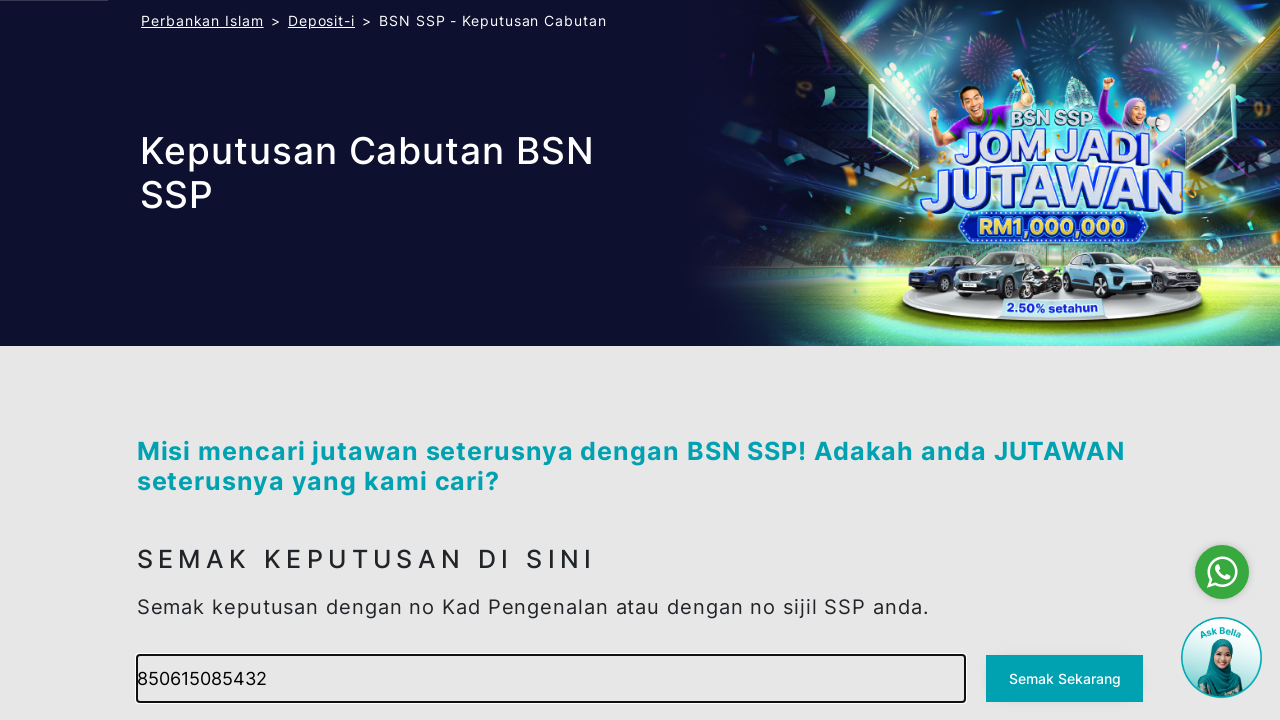

Removed focus from search input by clicking body on body
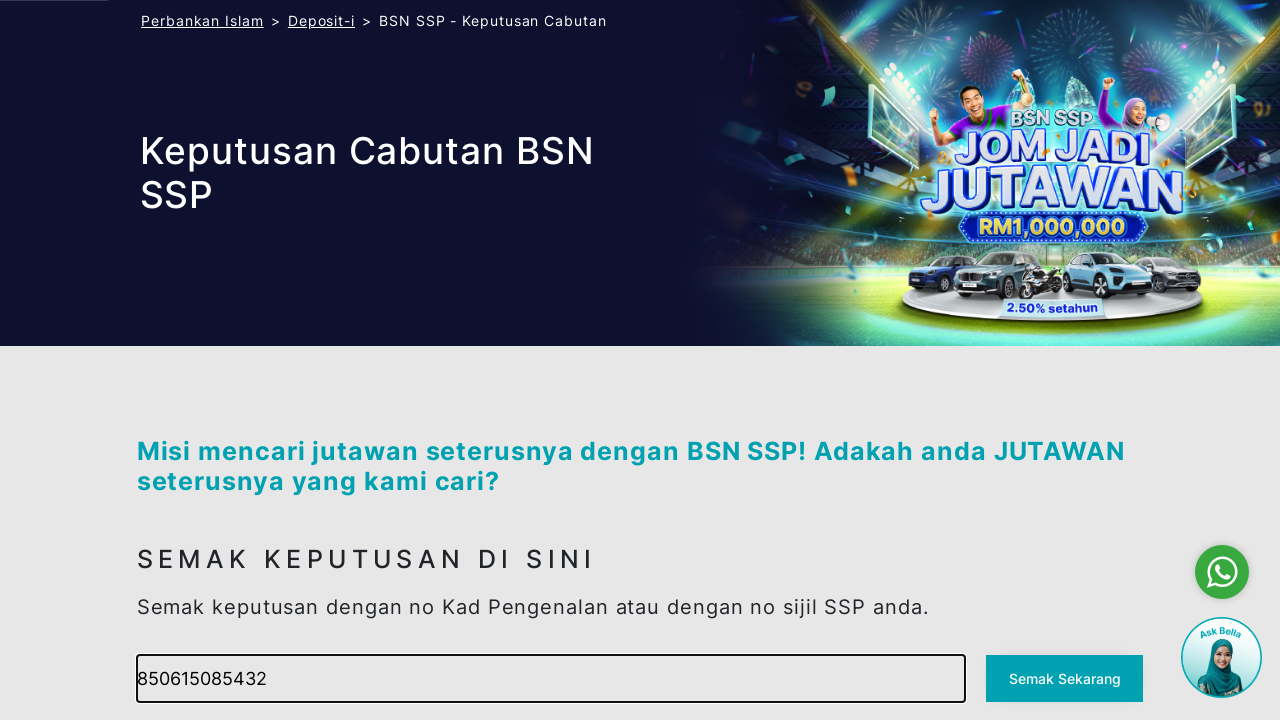

Clicked search button with force at (1065, 679) on #ssp-search button
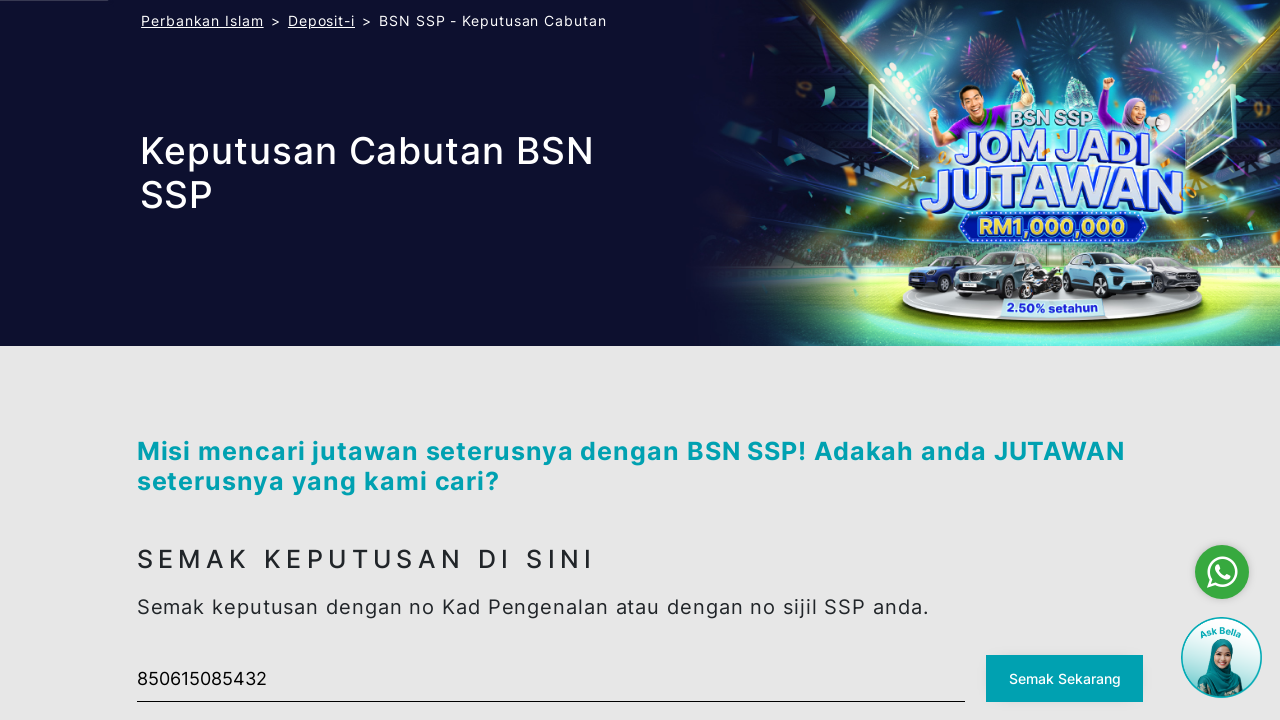

Dispatched additional click event on search button
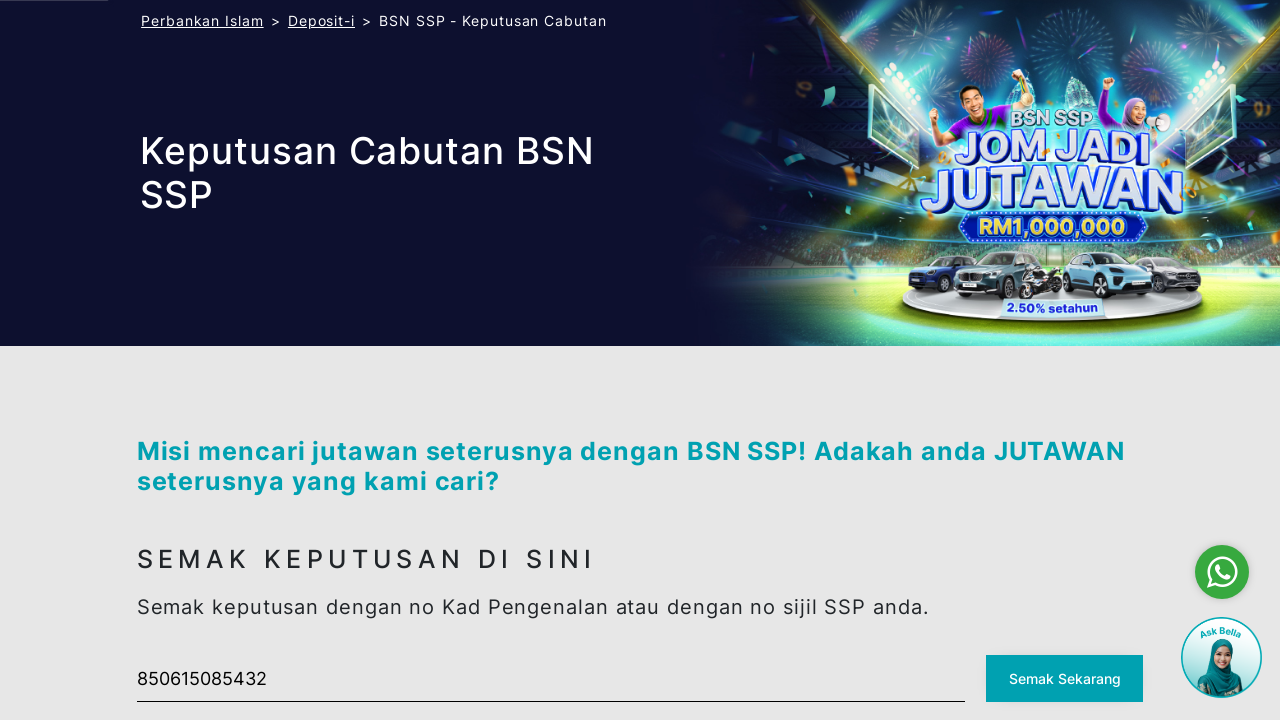

BSN SSP draw results loaded and displayed
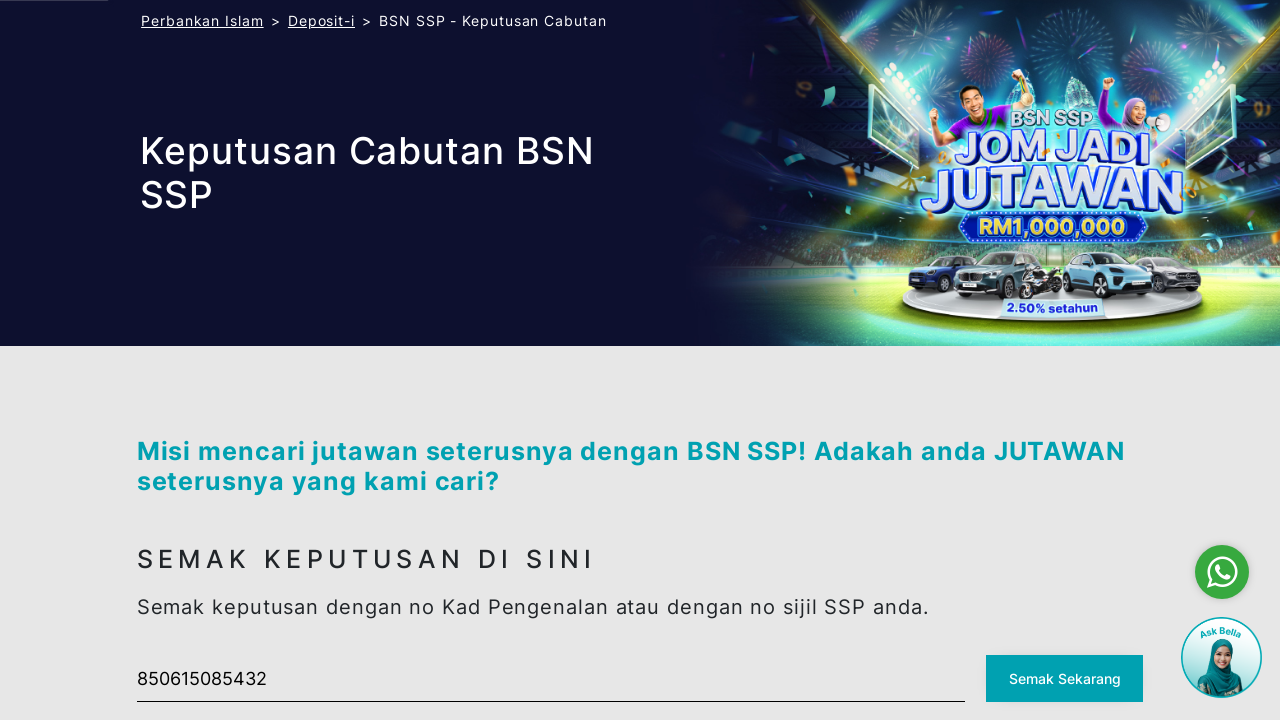

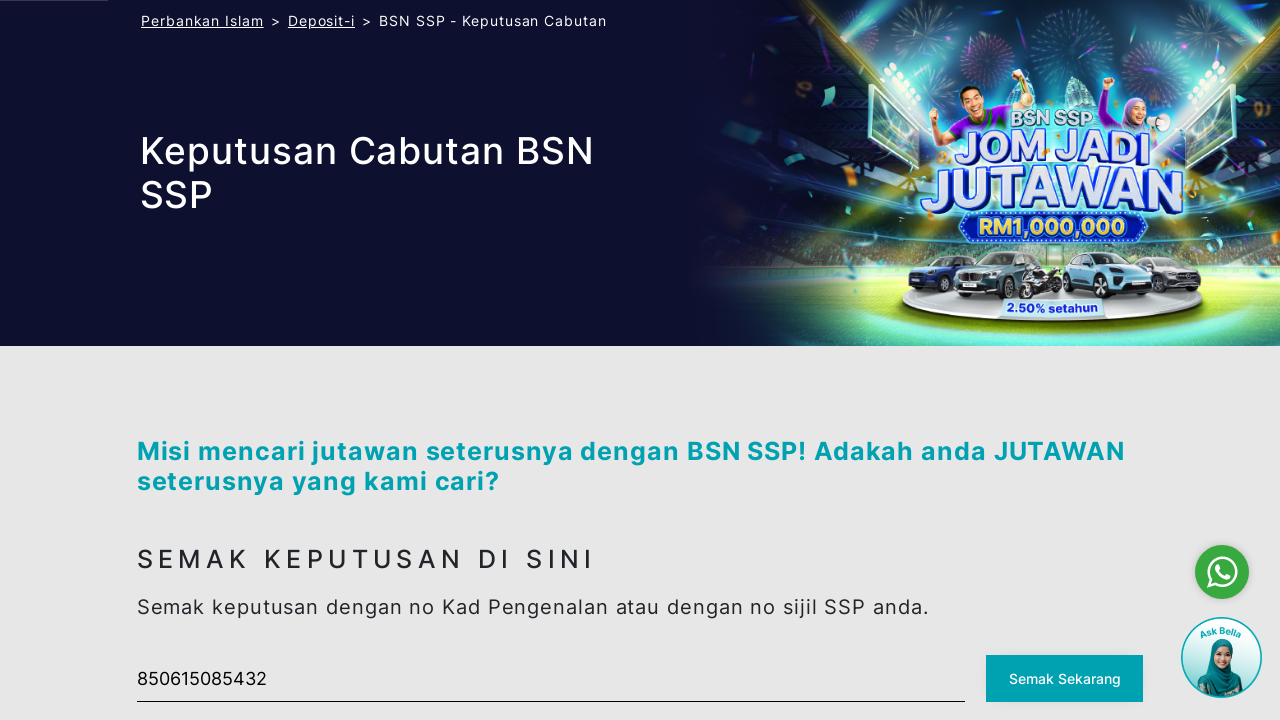